Navigates to the Wisequarter website and verifies the page loads successfully.

Starting URL: https://www.wisequarter.com/

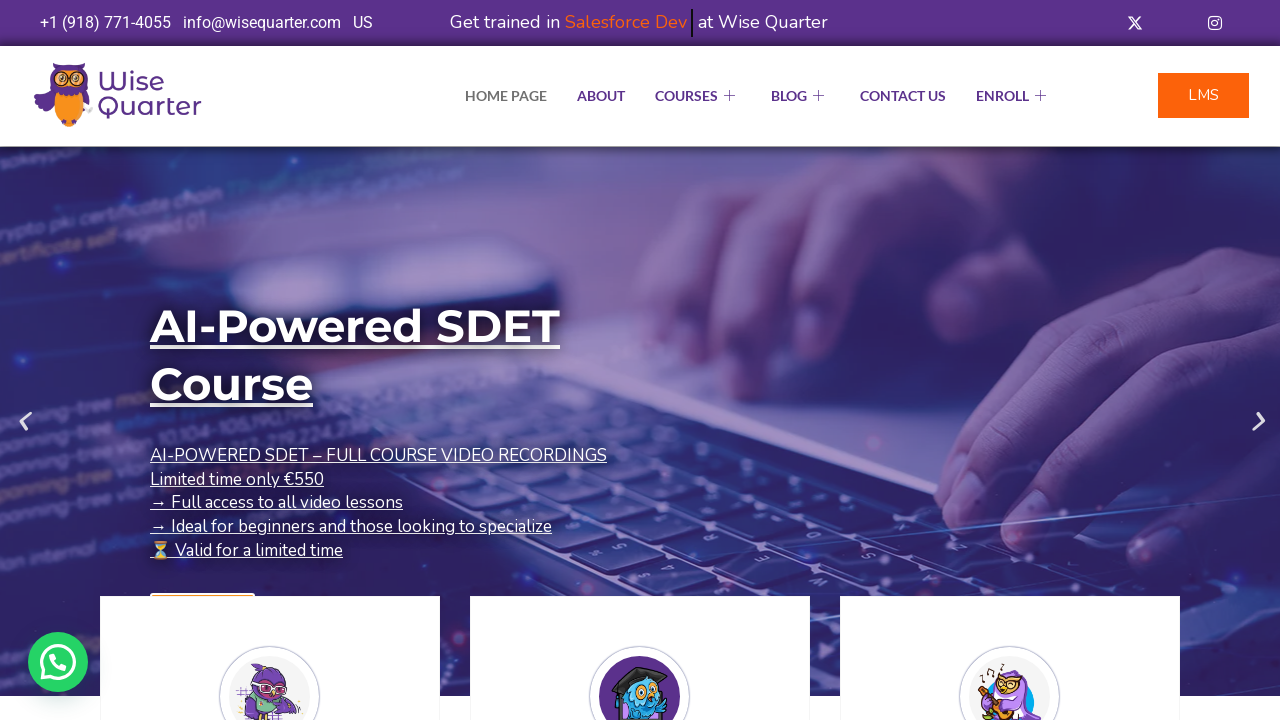

Page DOM content loaded
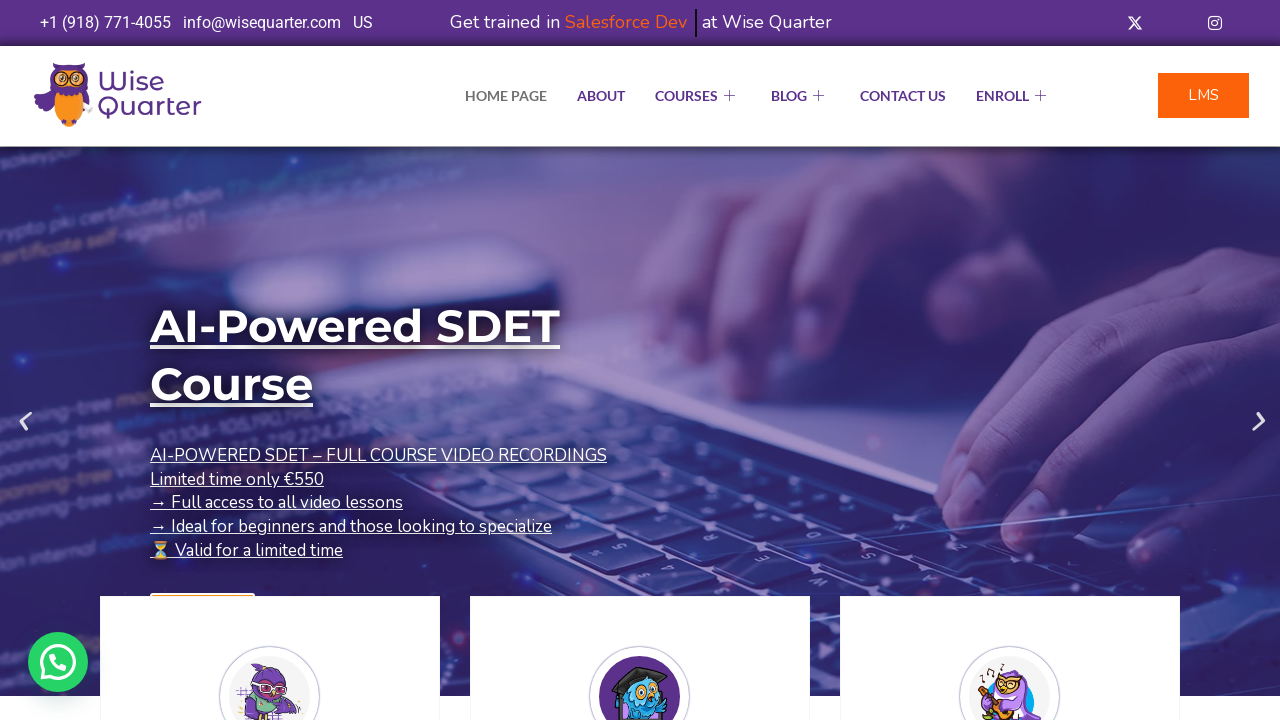

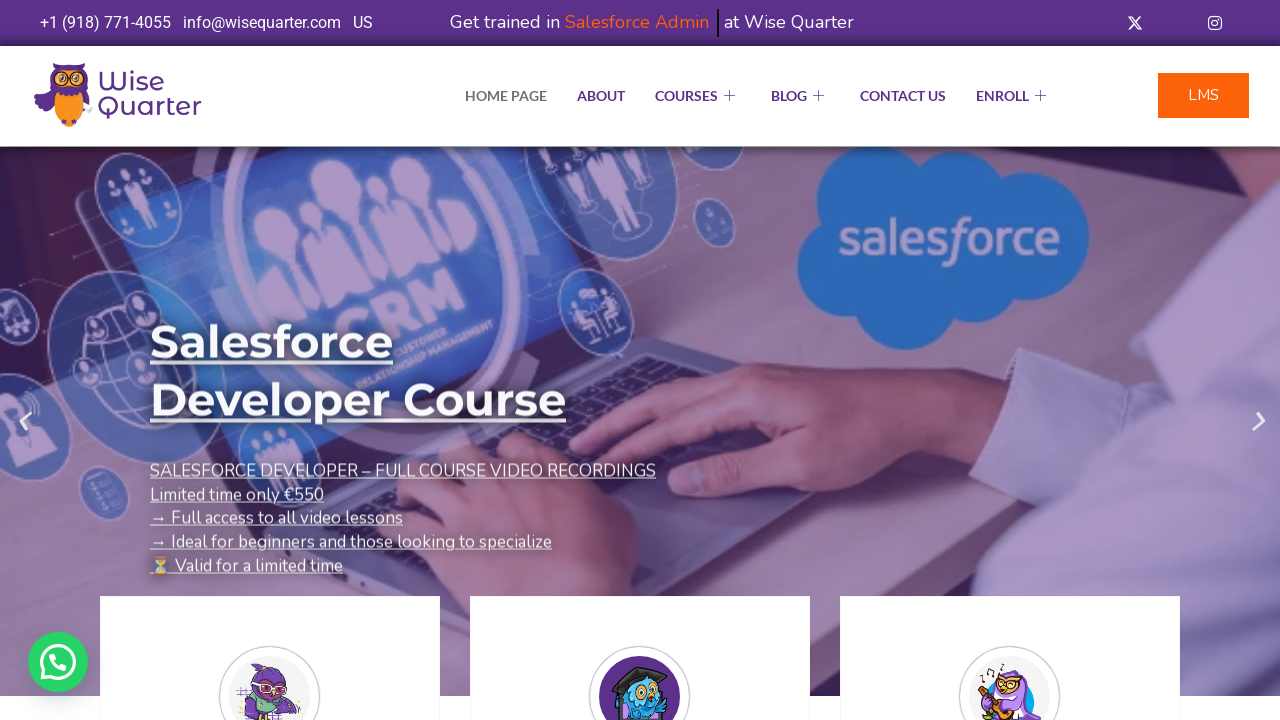